Tests selection behavior of radio buttons and checkboxes by clicking on age and language options and verifying their selected states, including testing checkbox toggle behavior.

Starting URL: https://automationfc.github.io/basic-form/index.html

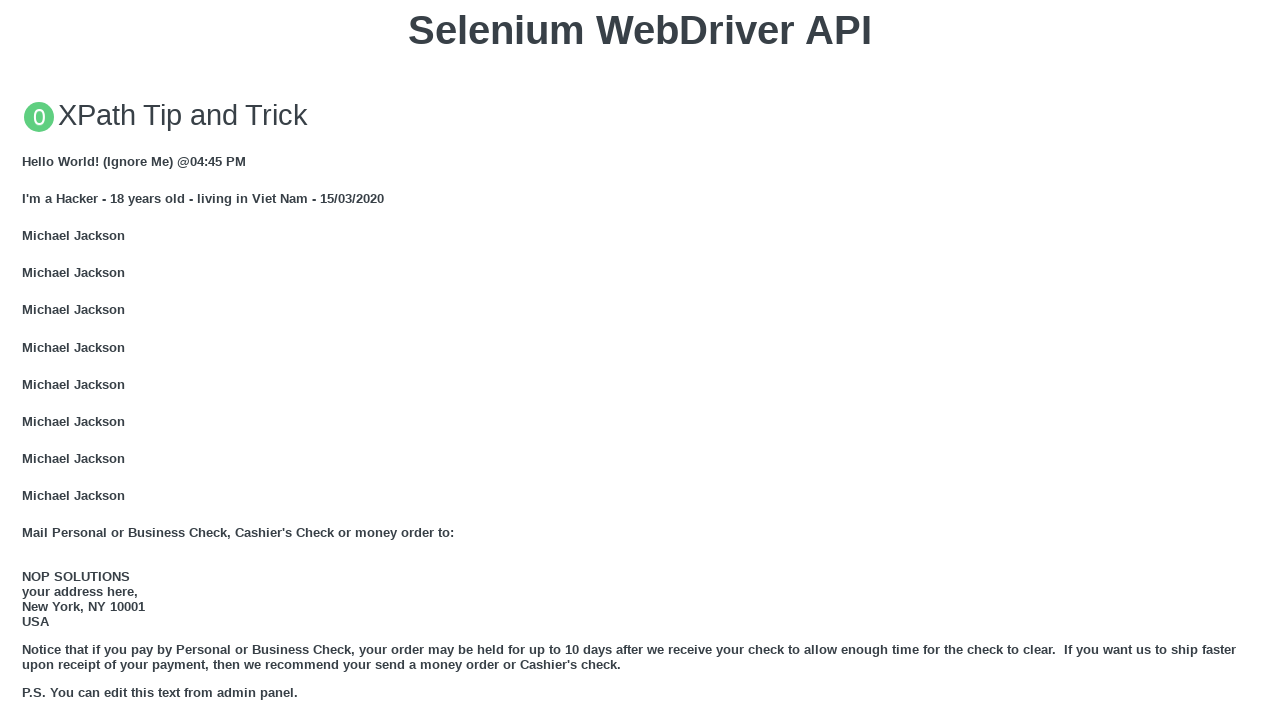

Clicked 'under 18' age radio button at (28, 360) on #under_18
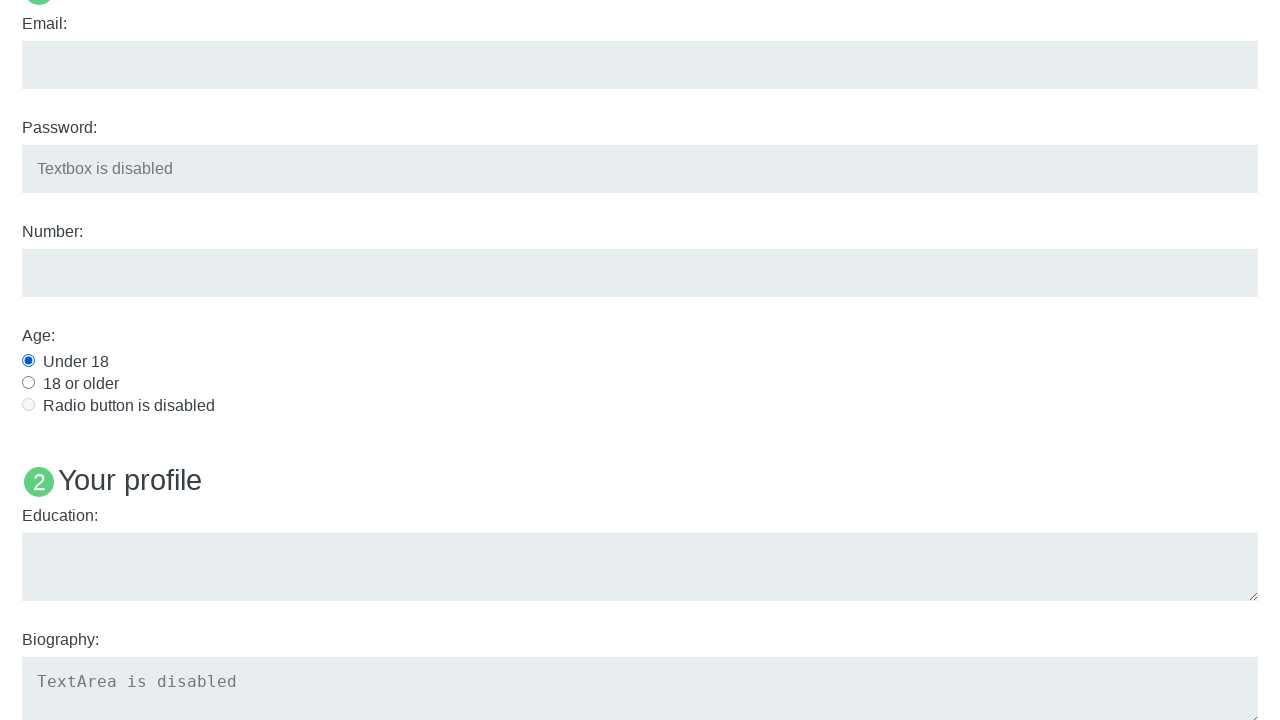

Clicked Java checkbox at (28, 361) on #java
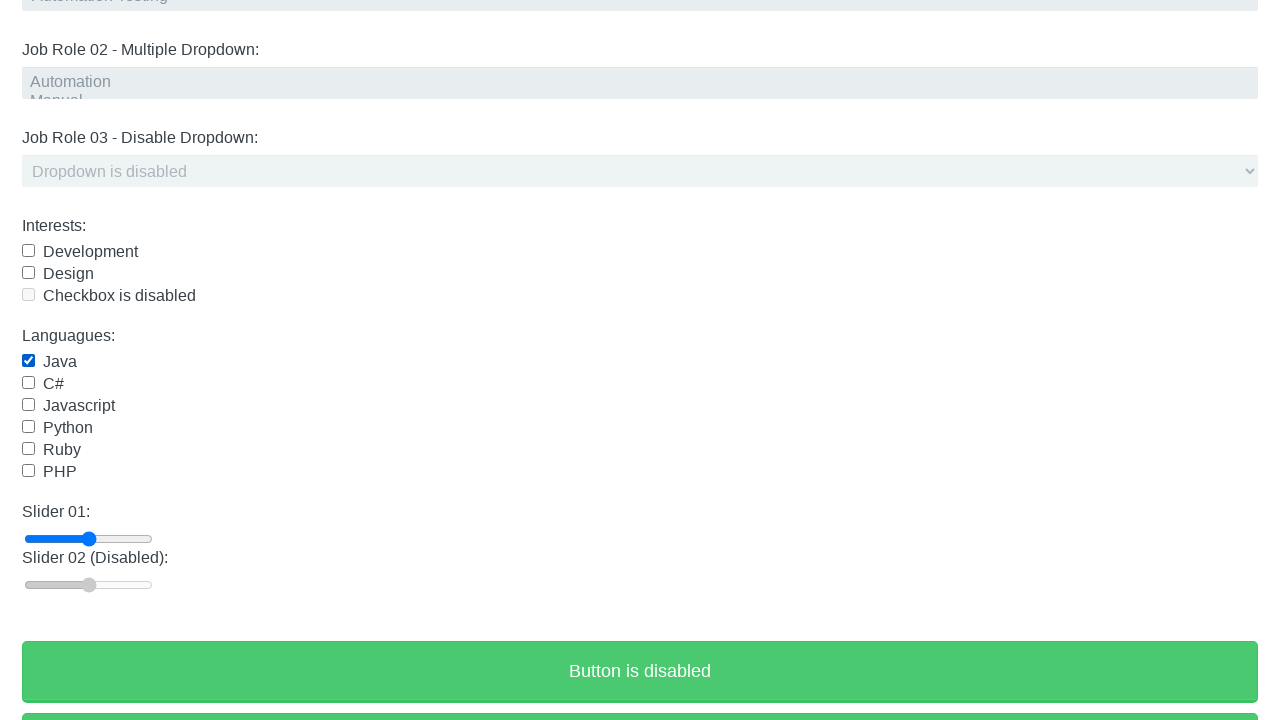

Verified 'under 18' radio button is selected
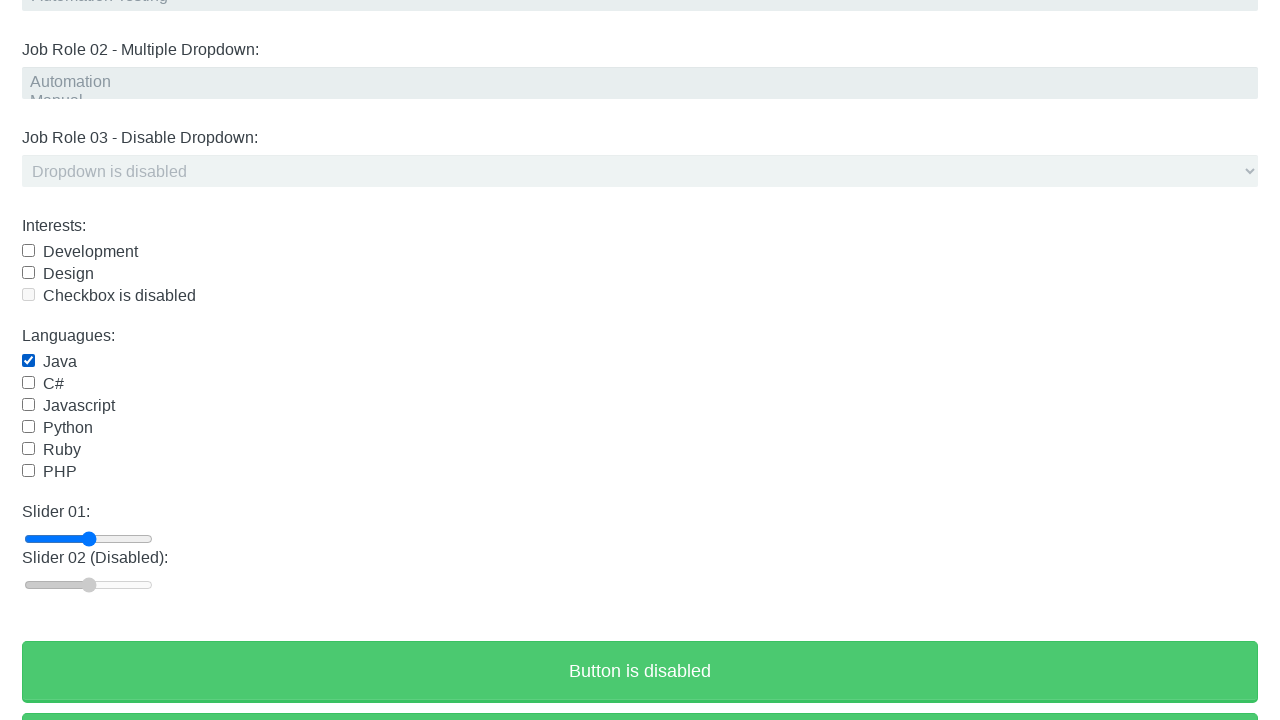

Verified Java checkbox is selected
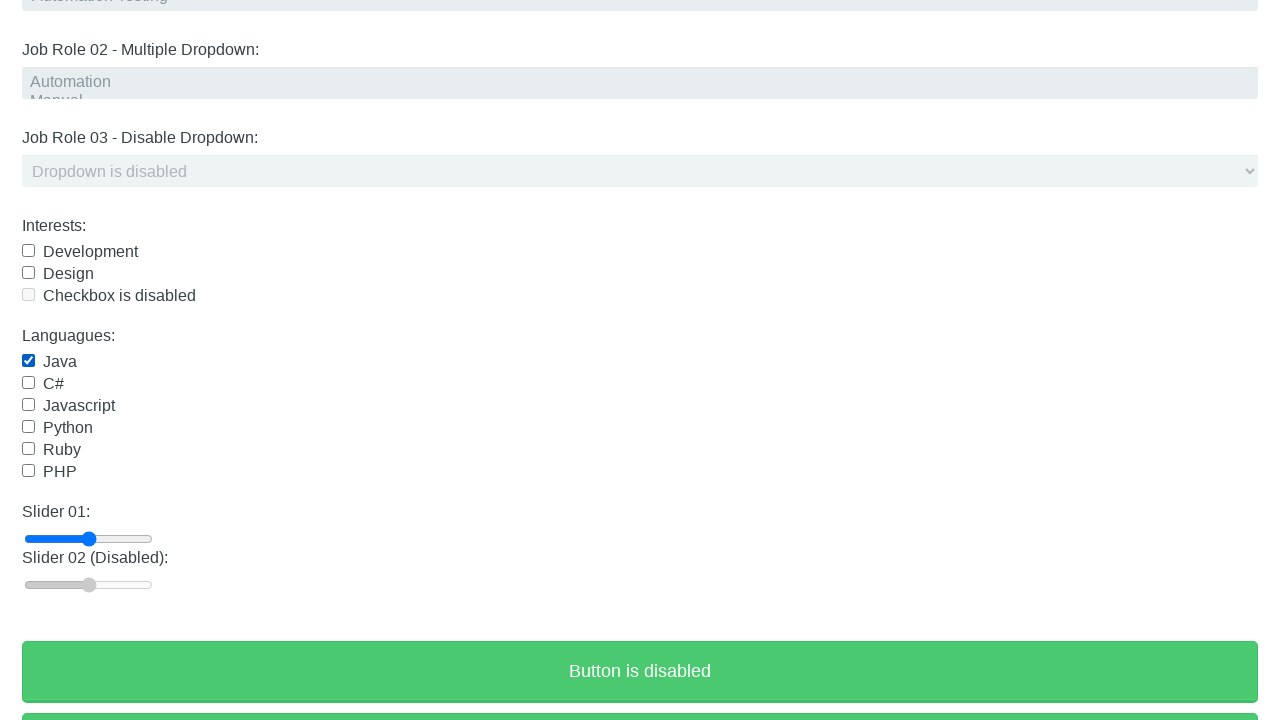

Clicked Java checkbox again to deselect at (28, 361) on #java
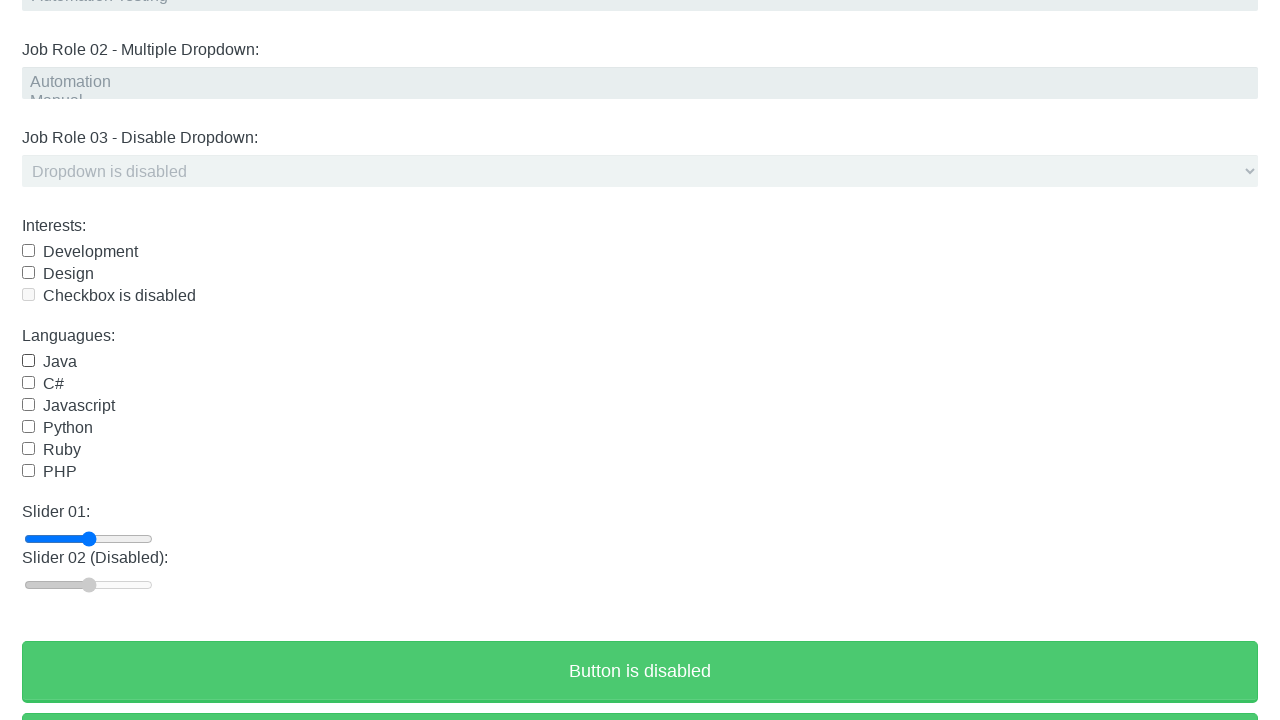

Verified 'under 18' radio button is still selected
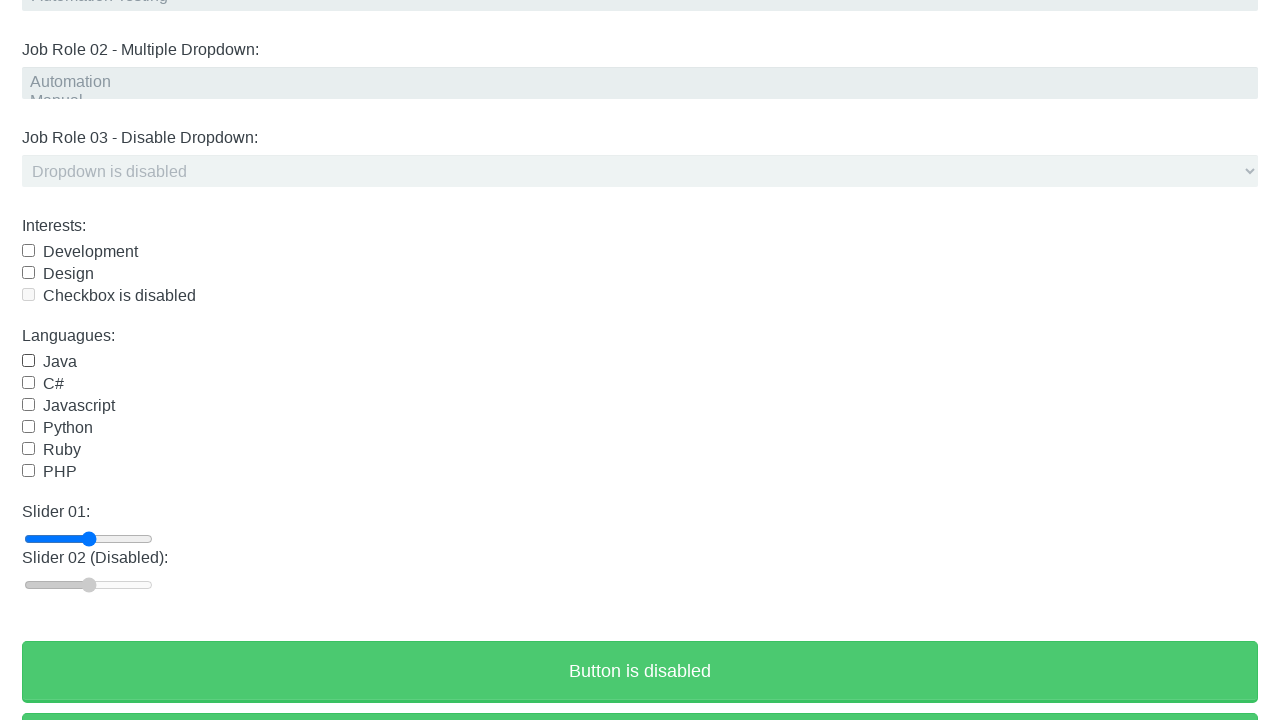

Verified Java checkbox is now deselected
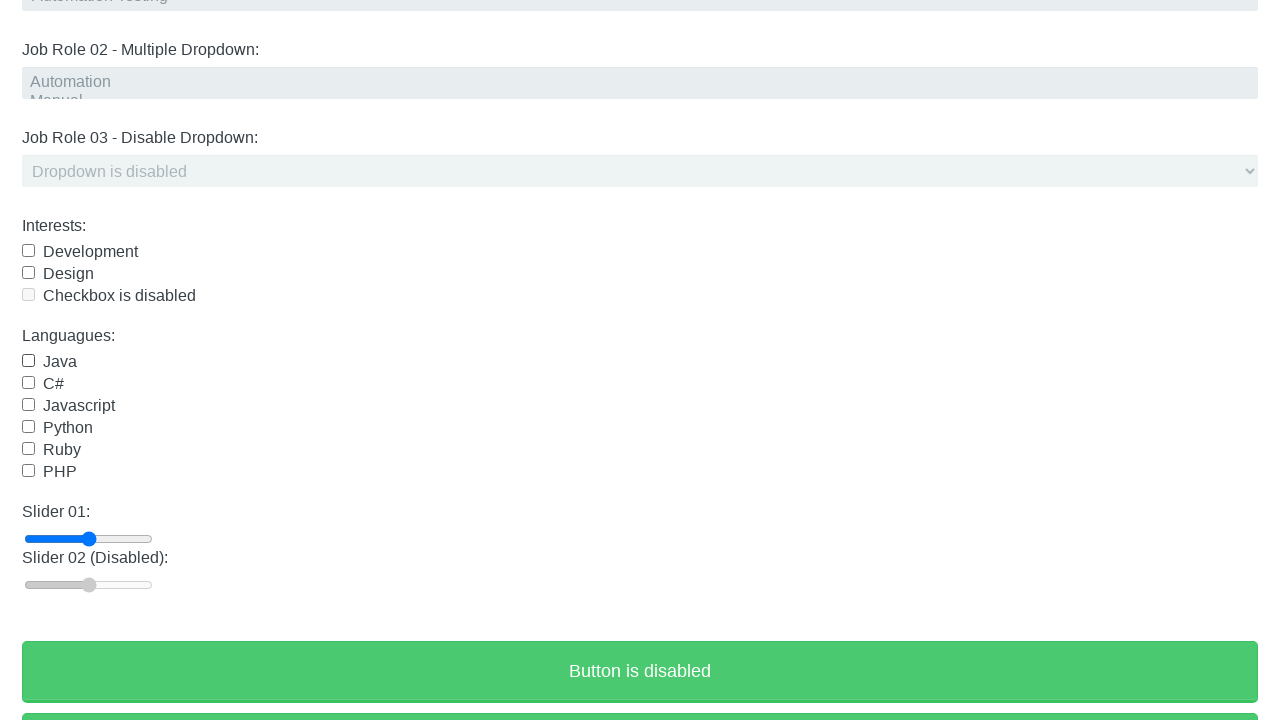

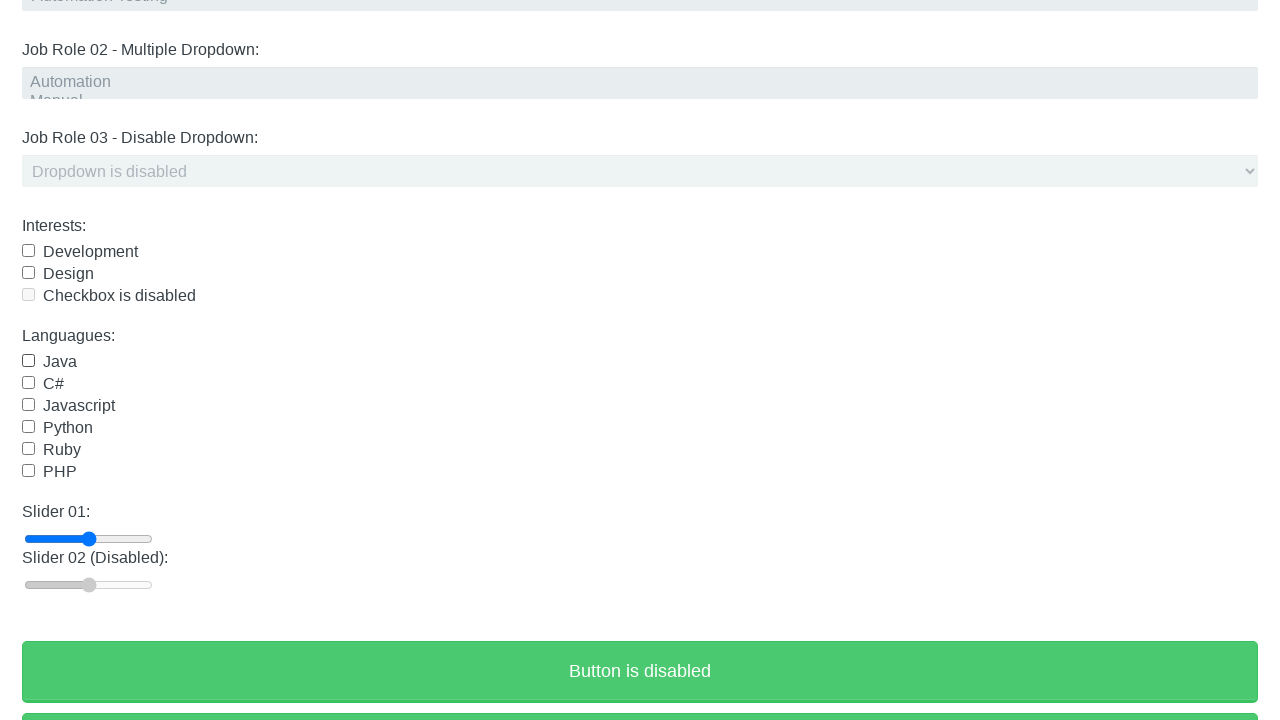